Tests adding a product to cart by opening it in a new tab, adding to cart, and verifying it appears in the shopping cart

Starting URL: https://www.demoblaze.com/index.html

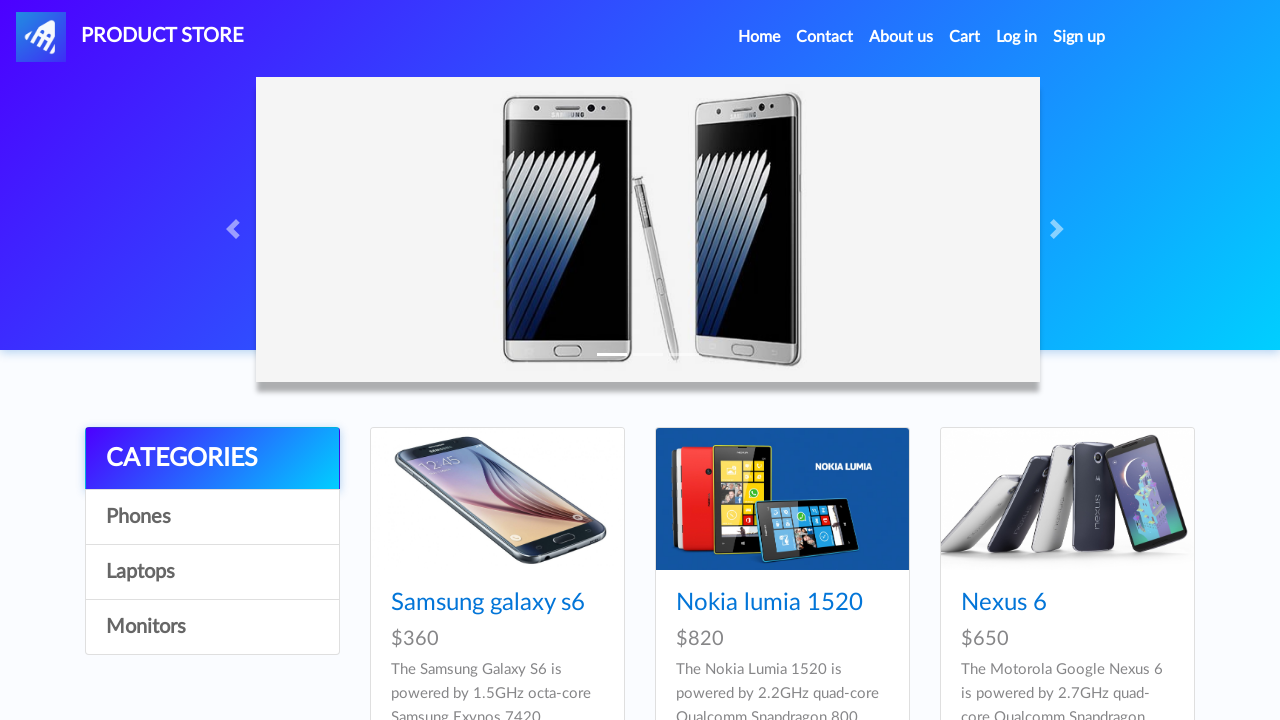

Waited for product links to load
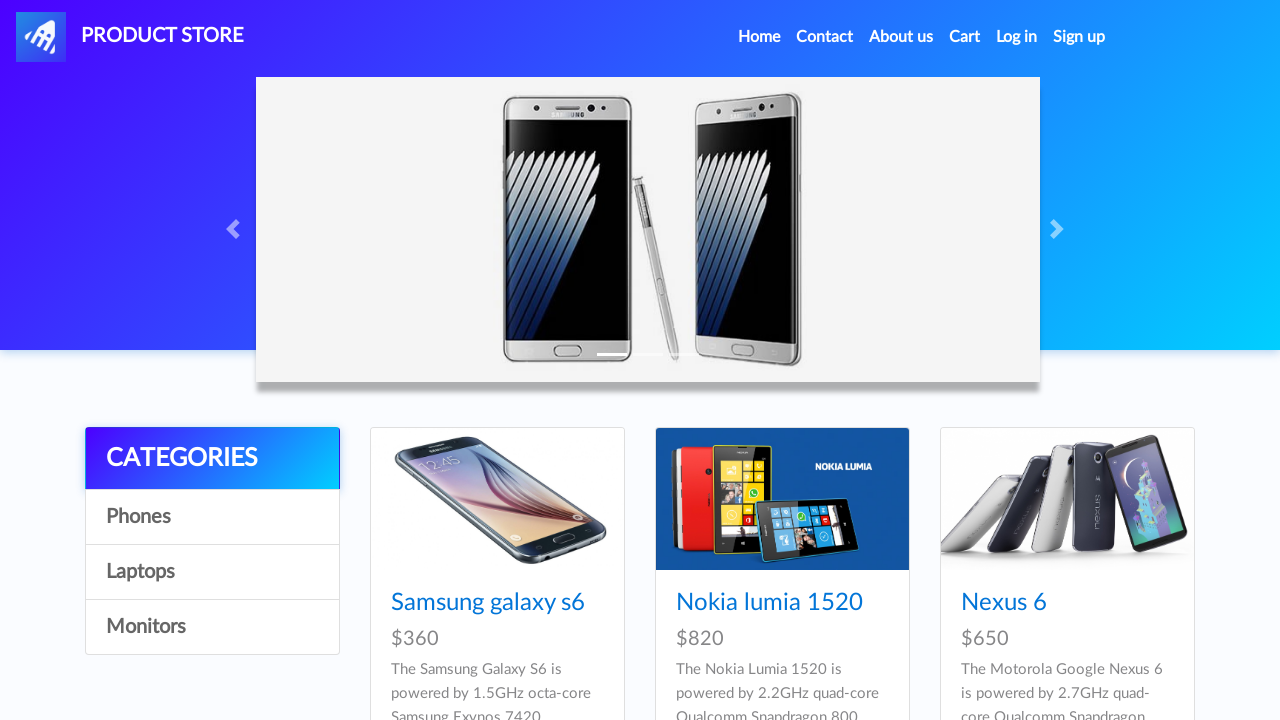

Located Nokia product link (second product)
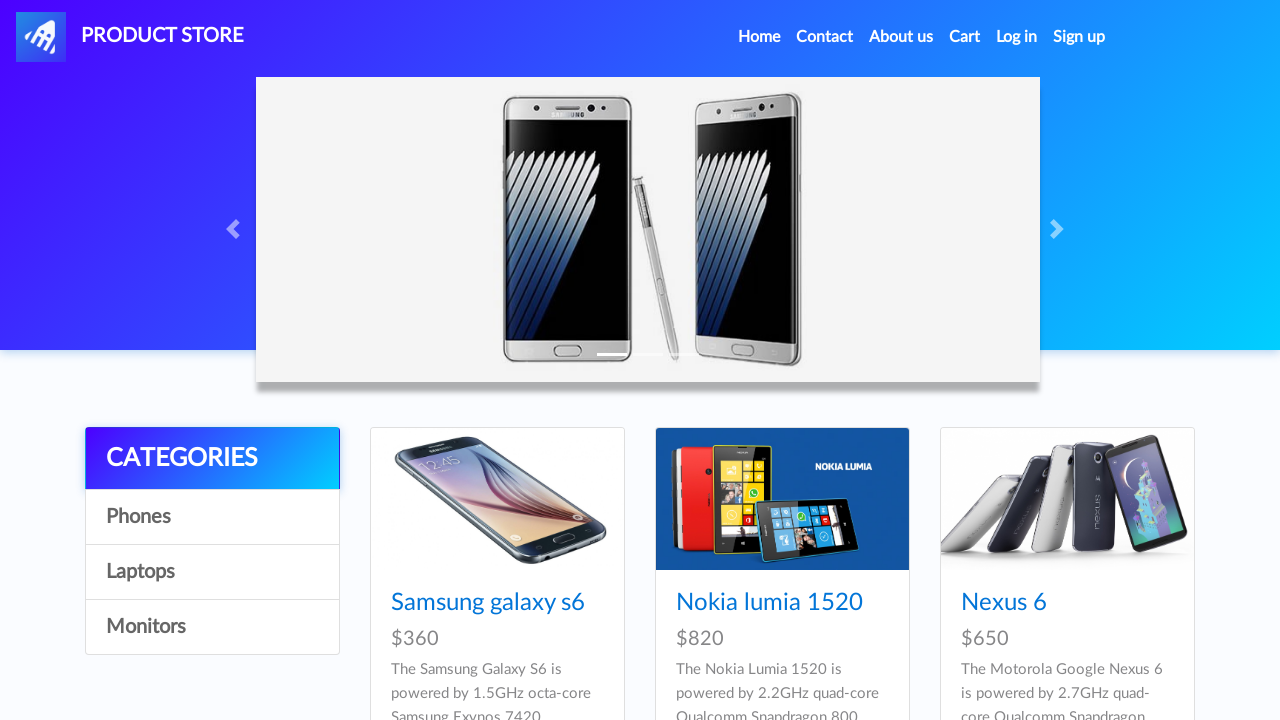

Retrieved Nokia product name: Nokia lumia 1520
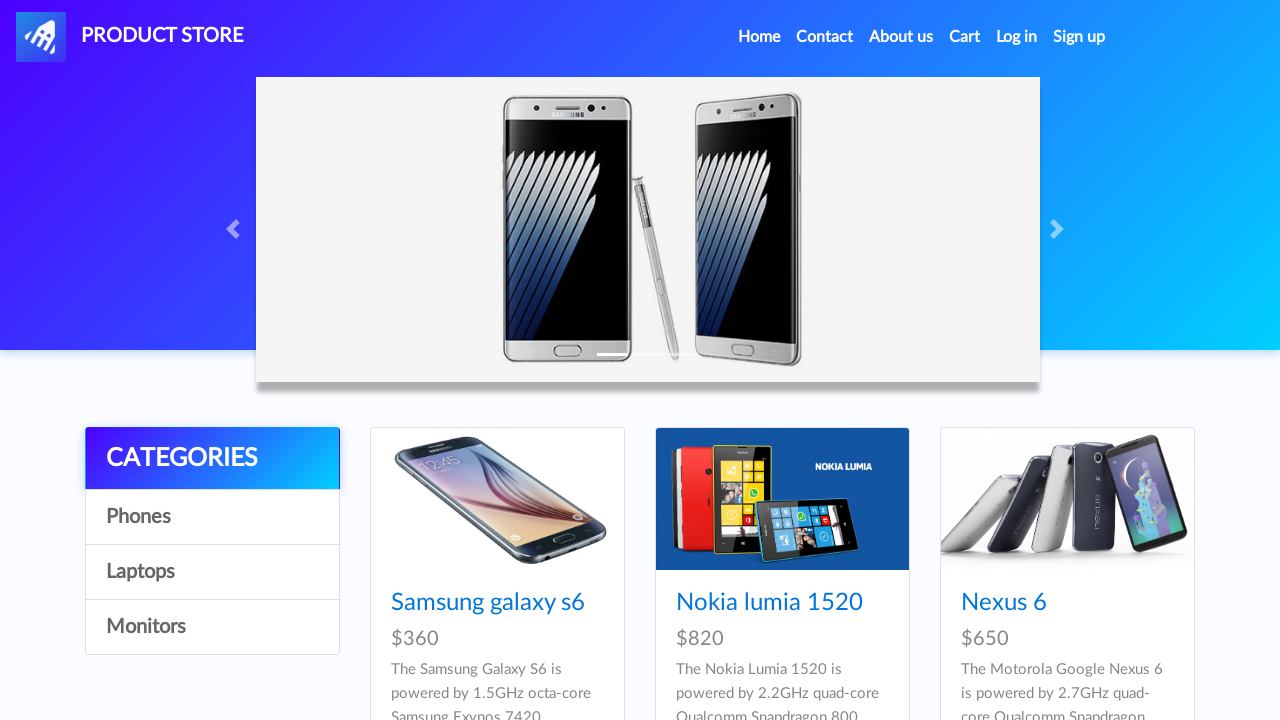

Retrieved Nokia product href: prod.html?idp_=2
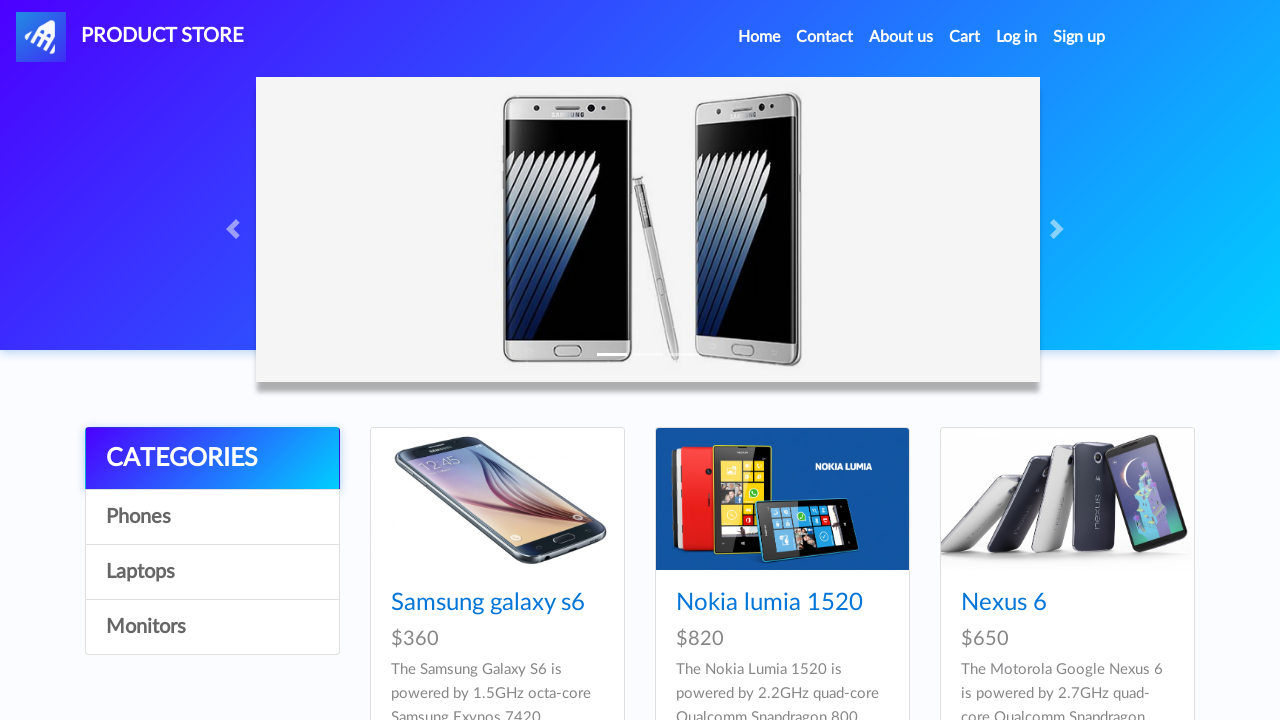

Opened Nokia product in new tab
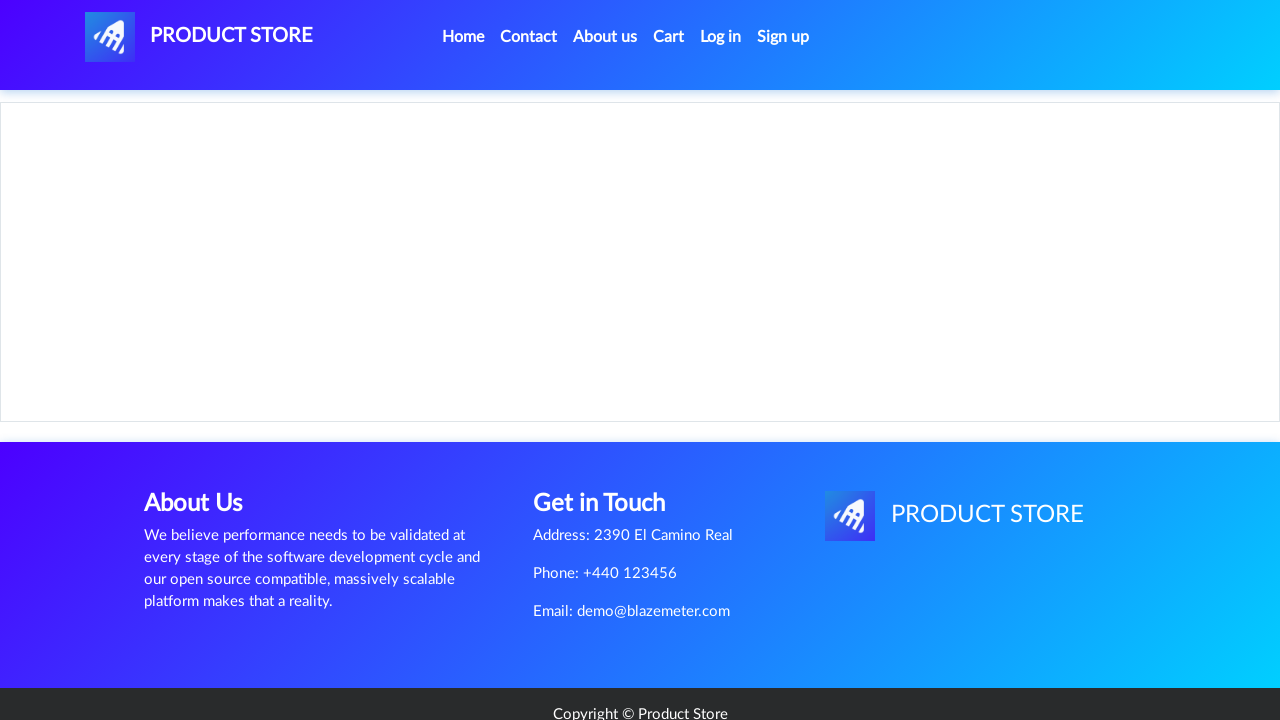

Clicked 'Add to cart' button on product page at (610, 440) on xpath=//div[@class='col-sm-12 col-md-6 col-lg-6']/a
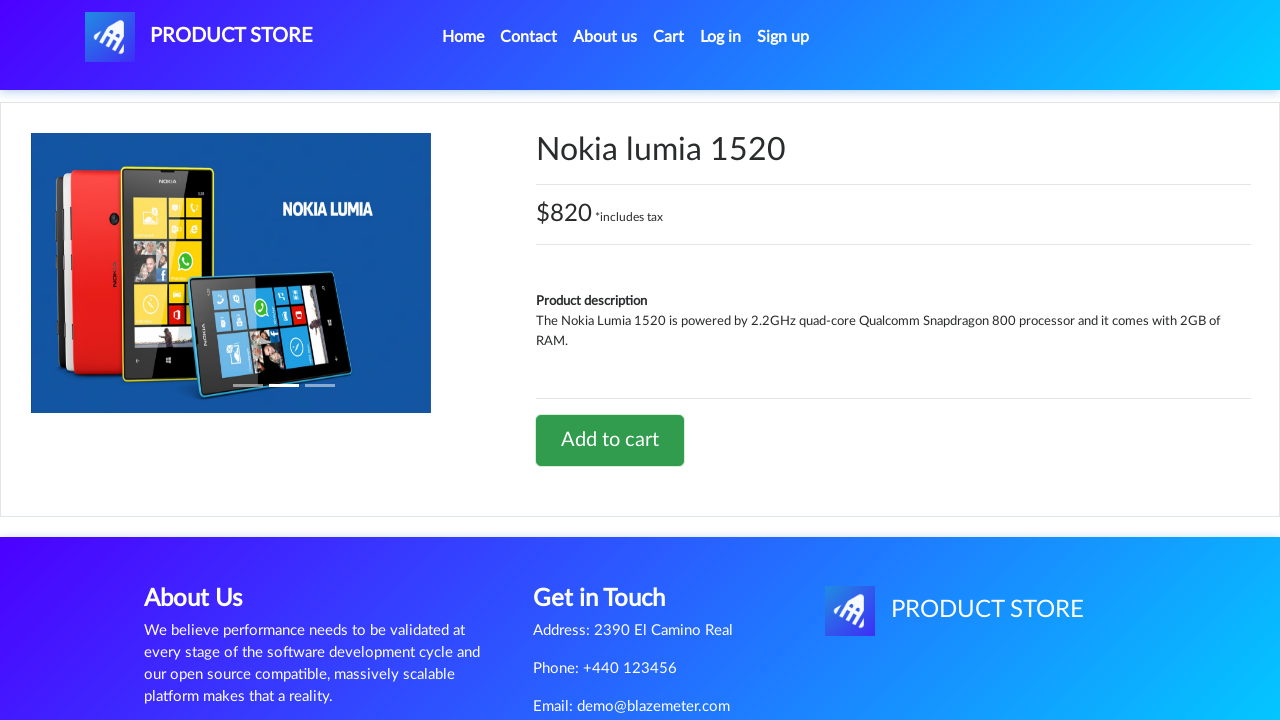

Set up alert dialog handler and accepted alert
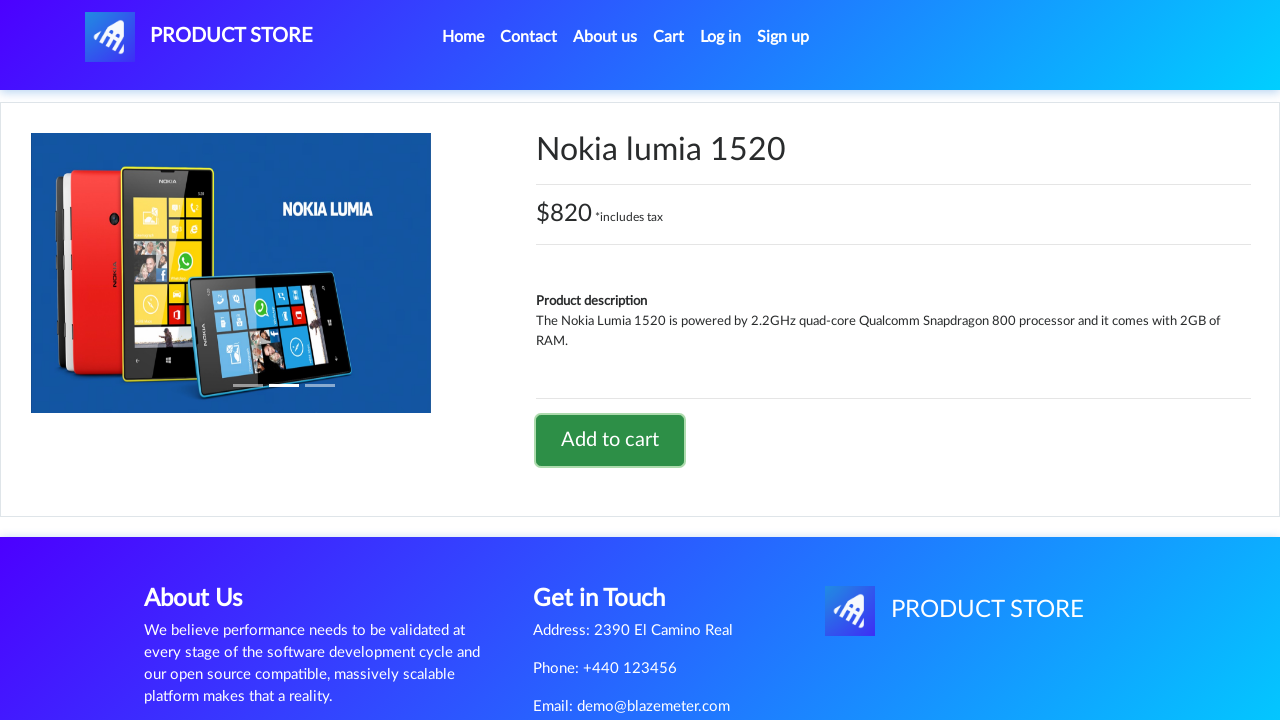

Waited for cart to update
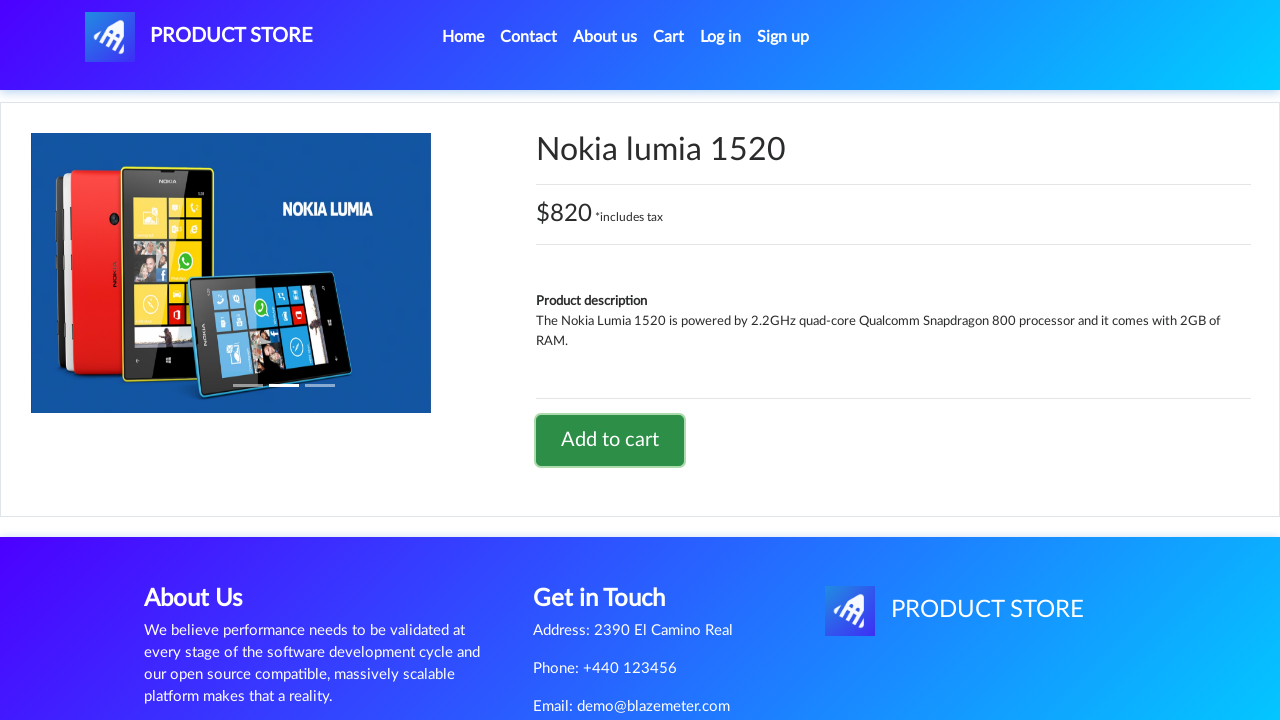

Clicked on cart link in main page at (965, 37) on xpath=//li/a[@id='cartur']
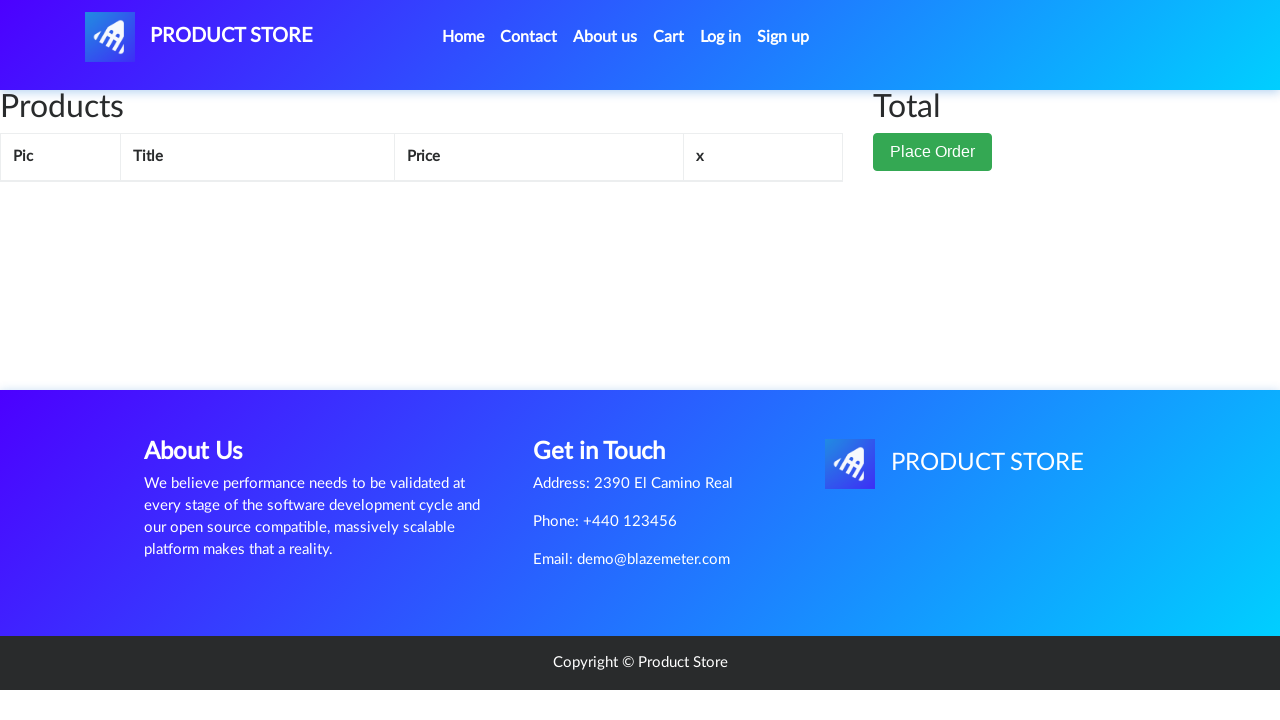

Waited for cart product to load
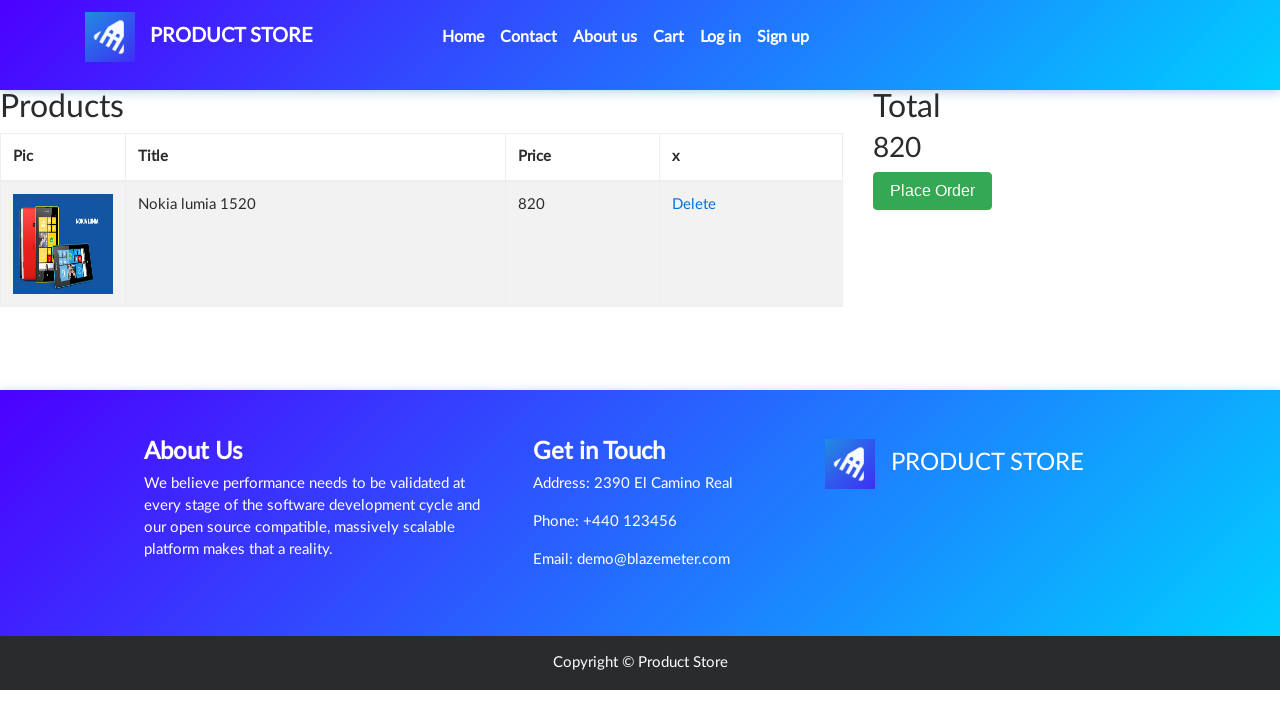

Retrieved cart product text: Nokia lumia 1520
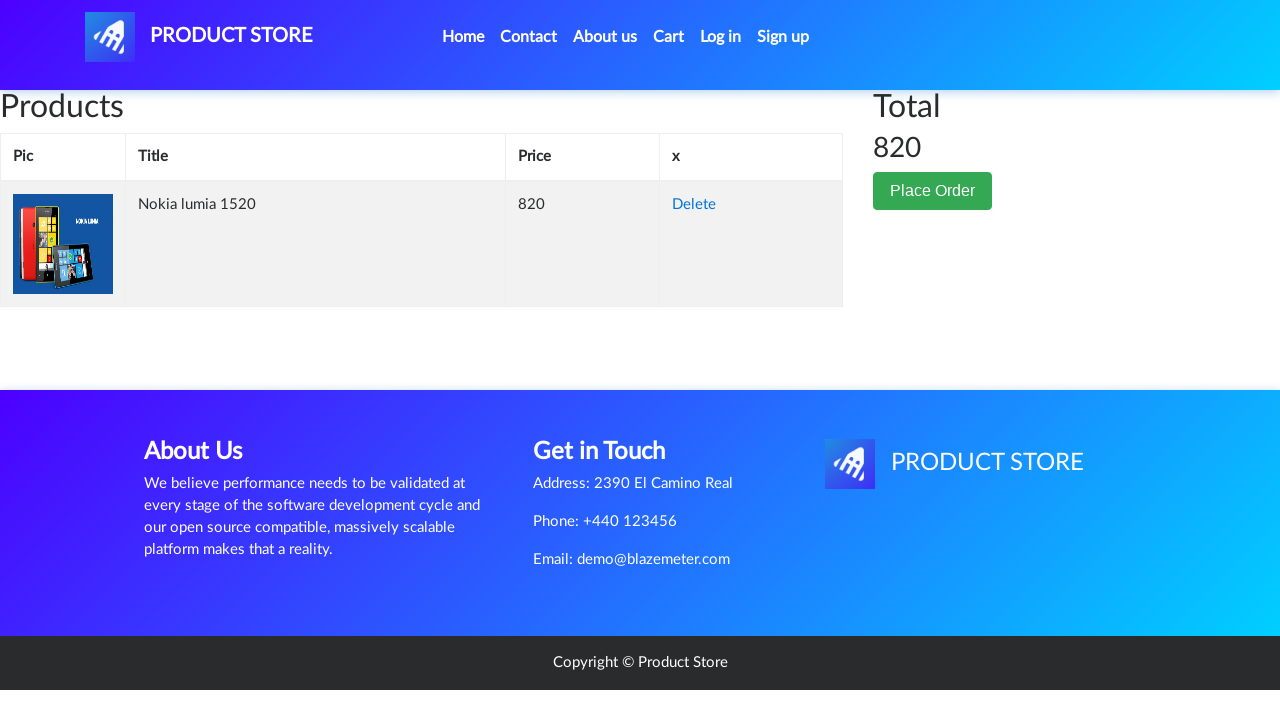

Verified cart product matches Nokia product name
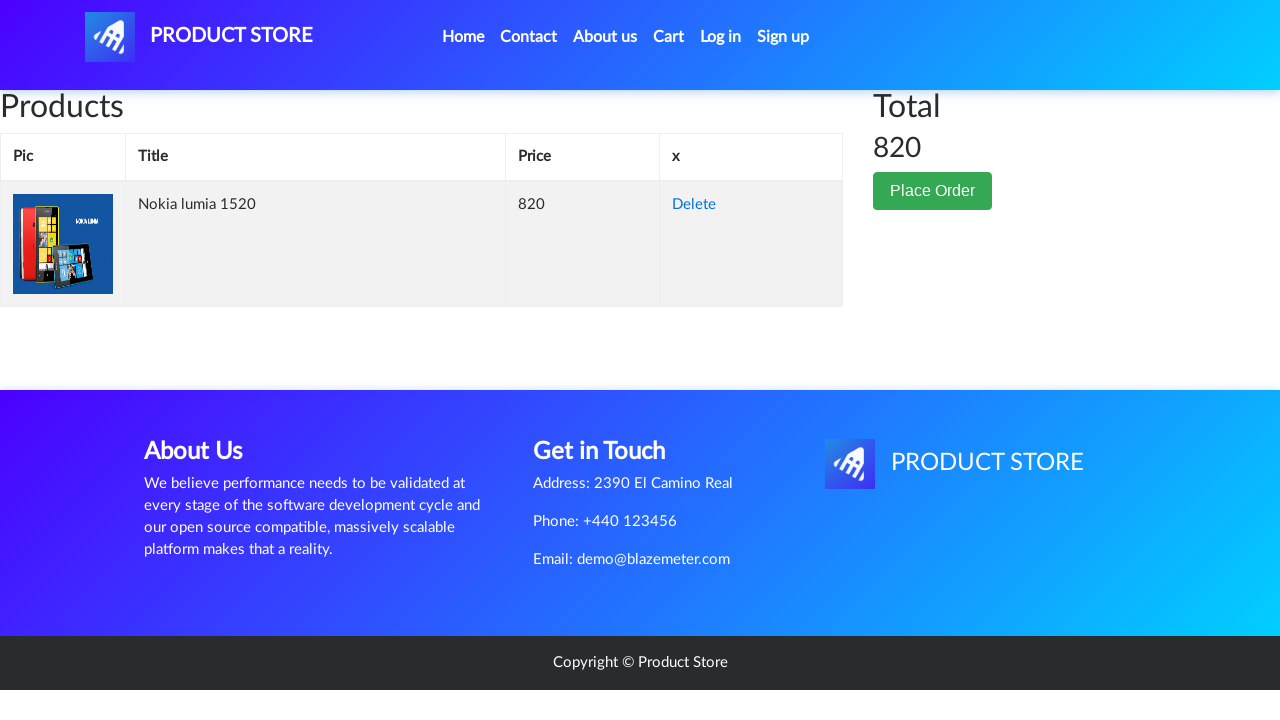

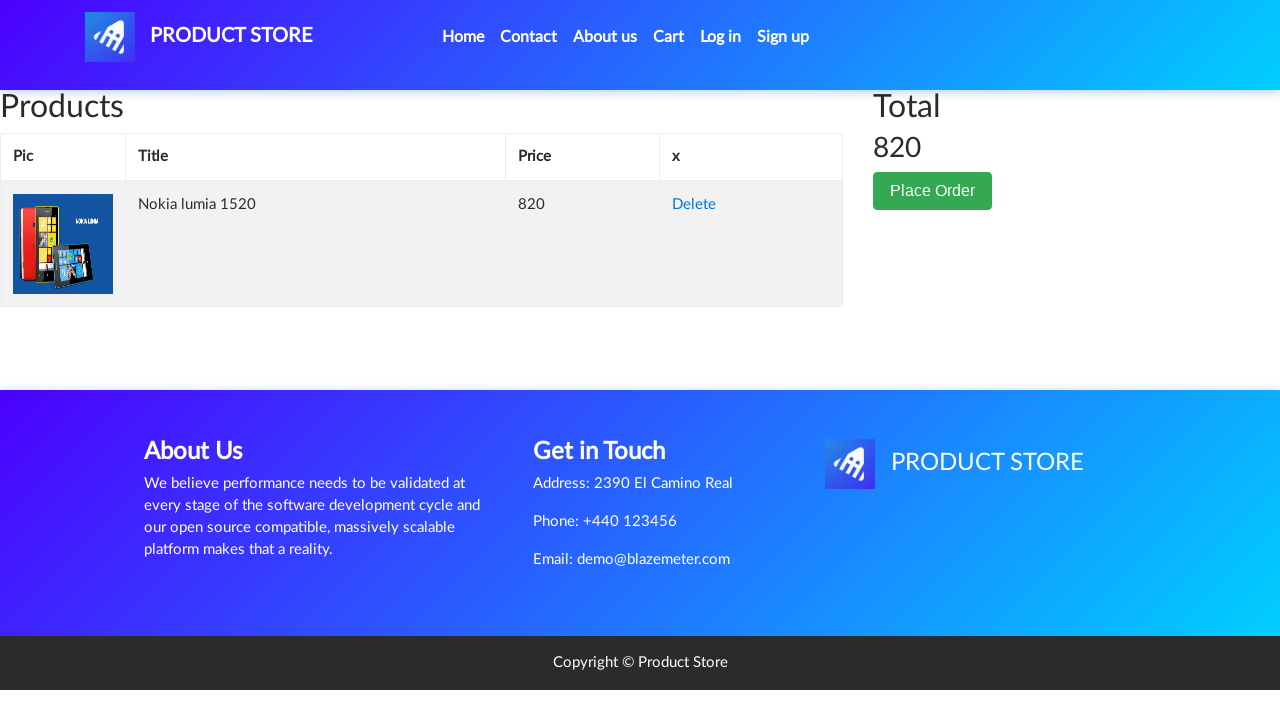